Tests HTML5 form validation messages for required fields and email format

Starting URL: https://automationfc.github.io/html5/index.html

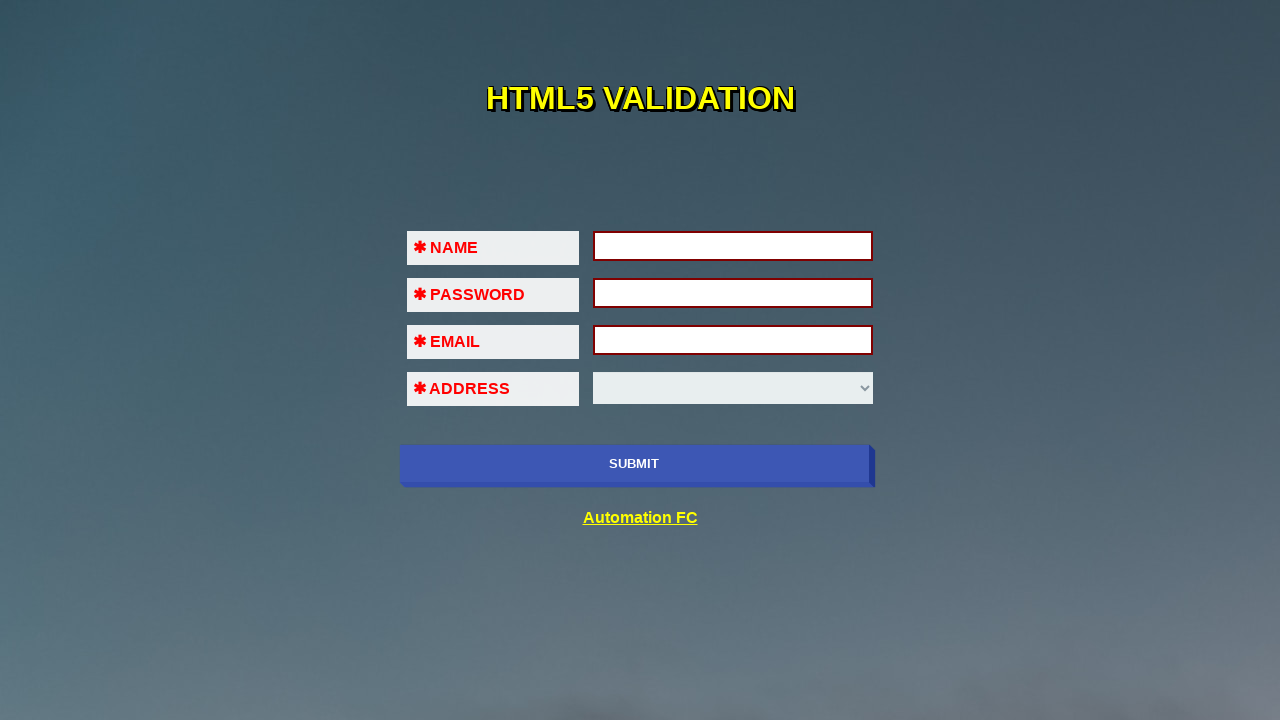

Clicked submit button without filling any fields to trigger required field validation at (634, 464) on xpath=//input[@name='submit-btn']
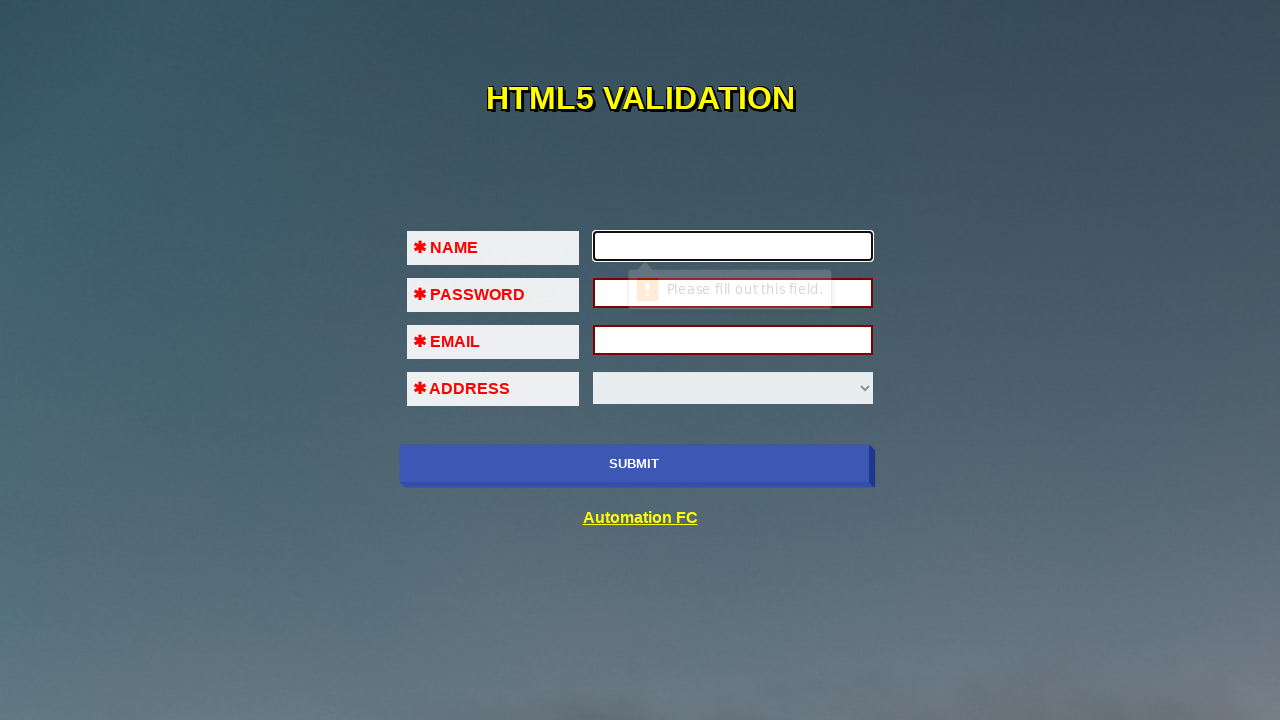

Filled first name field with 'Malay' on //input[@id='fname']
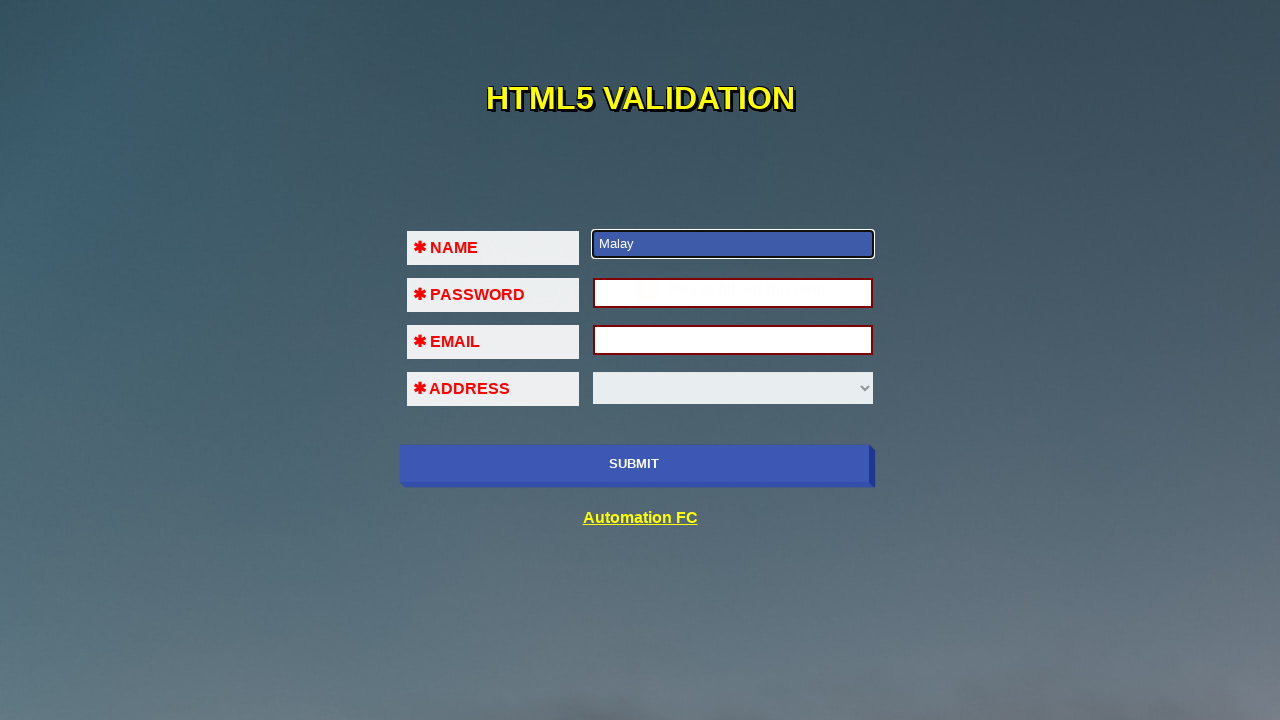

Clicked submit button to validate password field requirement at (634, 464) on xpath=//input[@name='submit-btn']
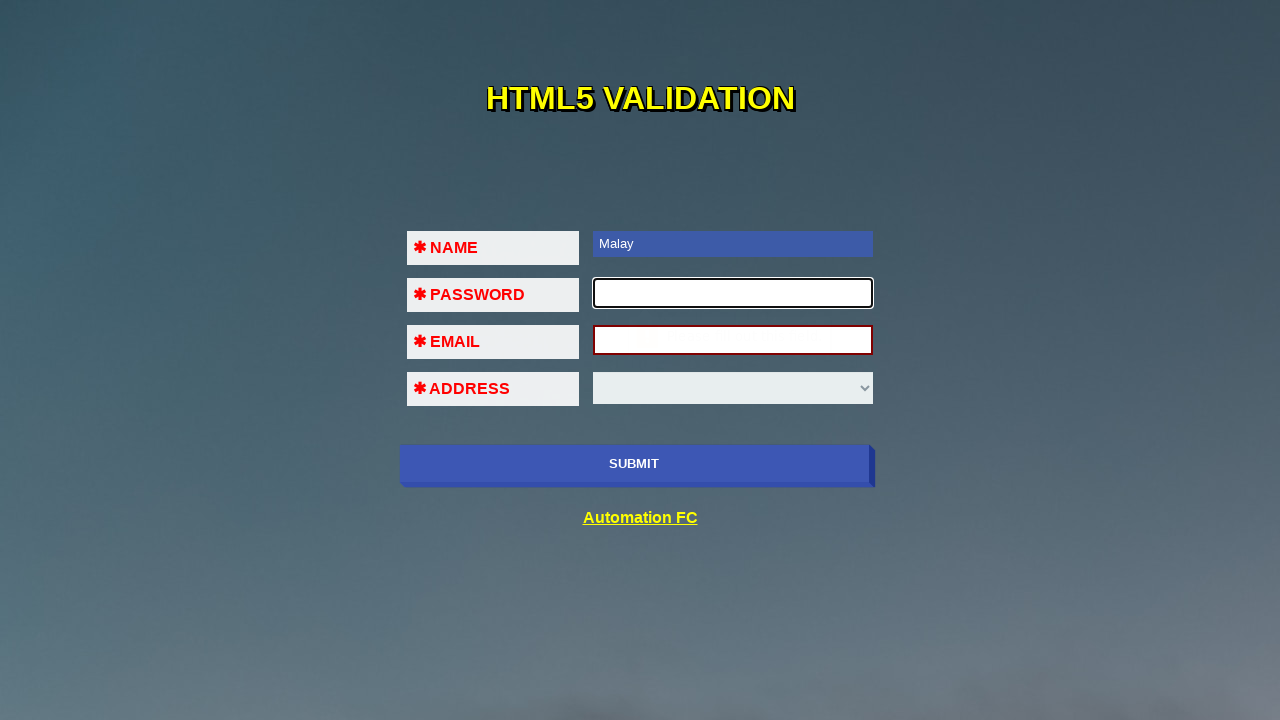

Filled password field with 'SecurePass123' on //input[@id='pass']
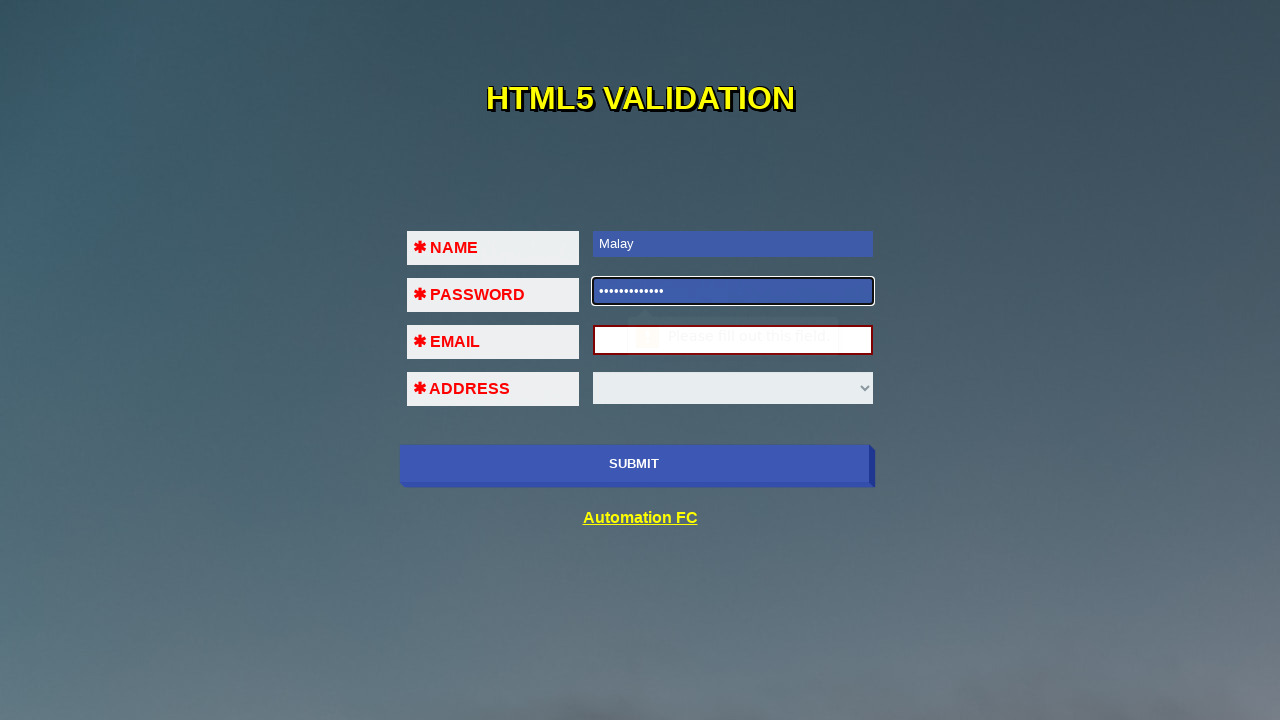

Clicked submit button to validate email field requirement at (634, 464) on xpath=//input[@name='submit-btn']
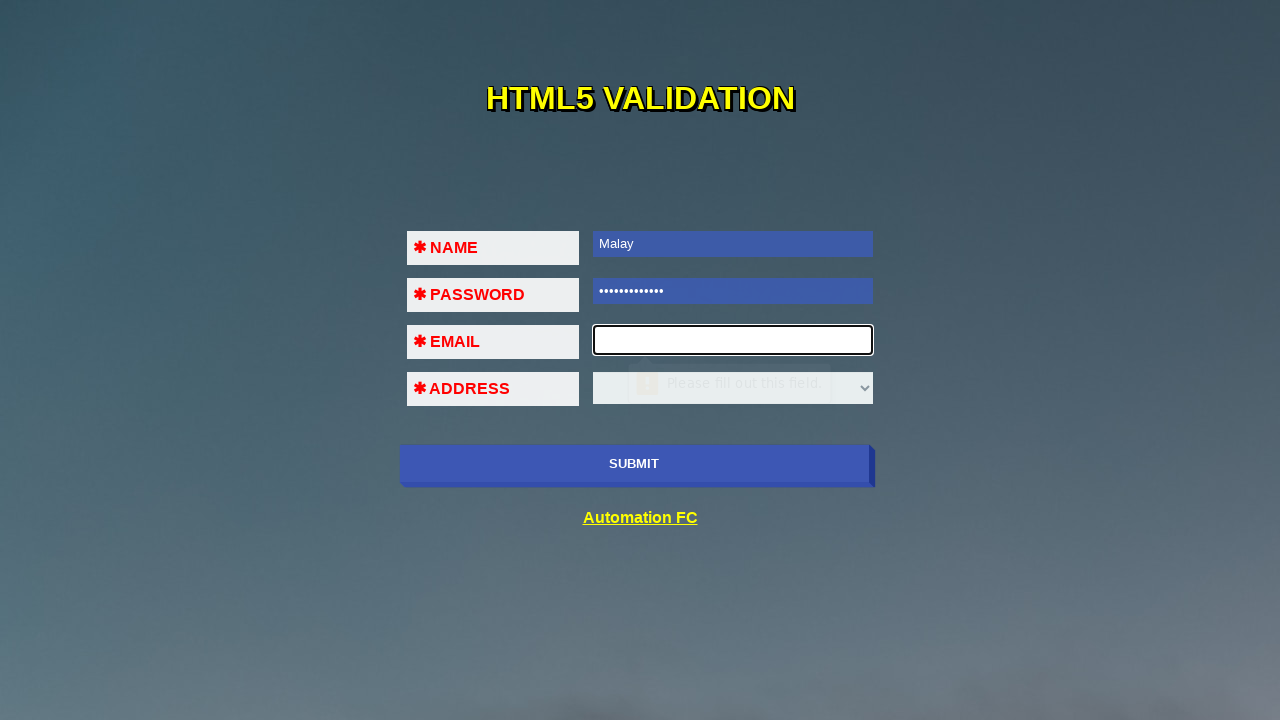

Filled email field with invalid format '123!!@#$%^' on //input[@id='em']
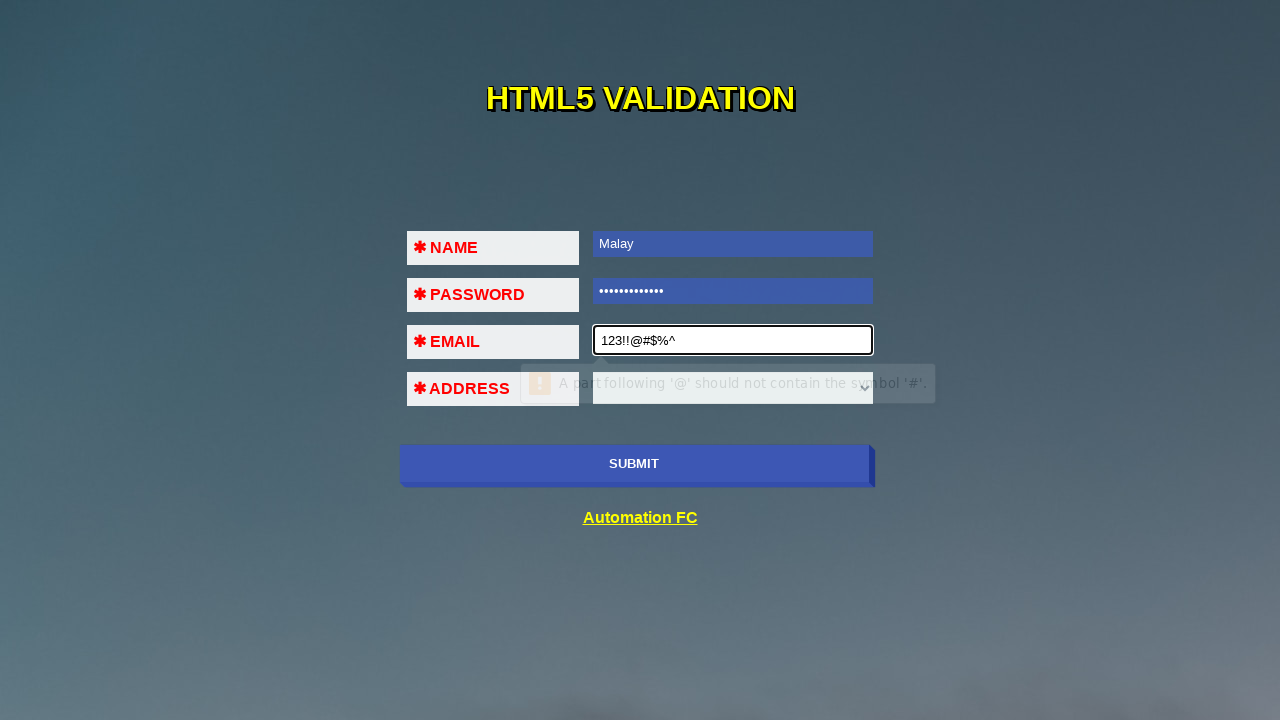

Clicked submit button to trigger email format validation error at (634, 464) on xpath=//input[@name='submit-btn']
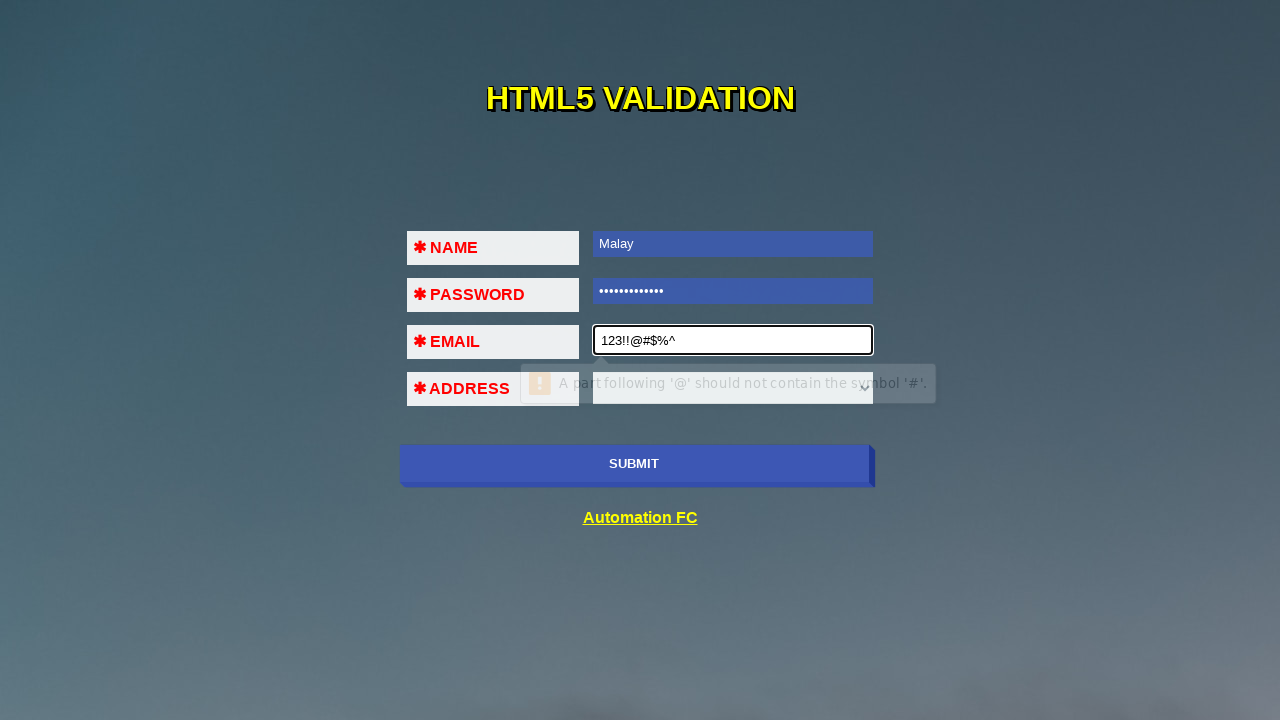

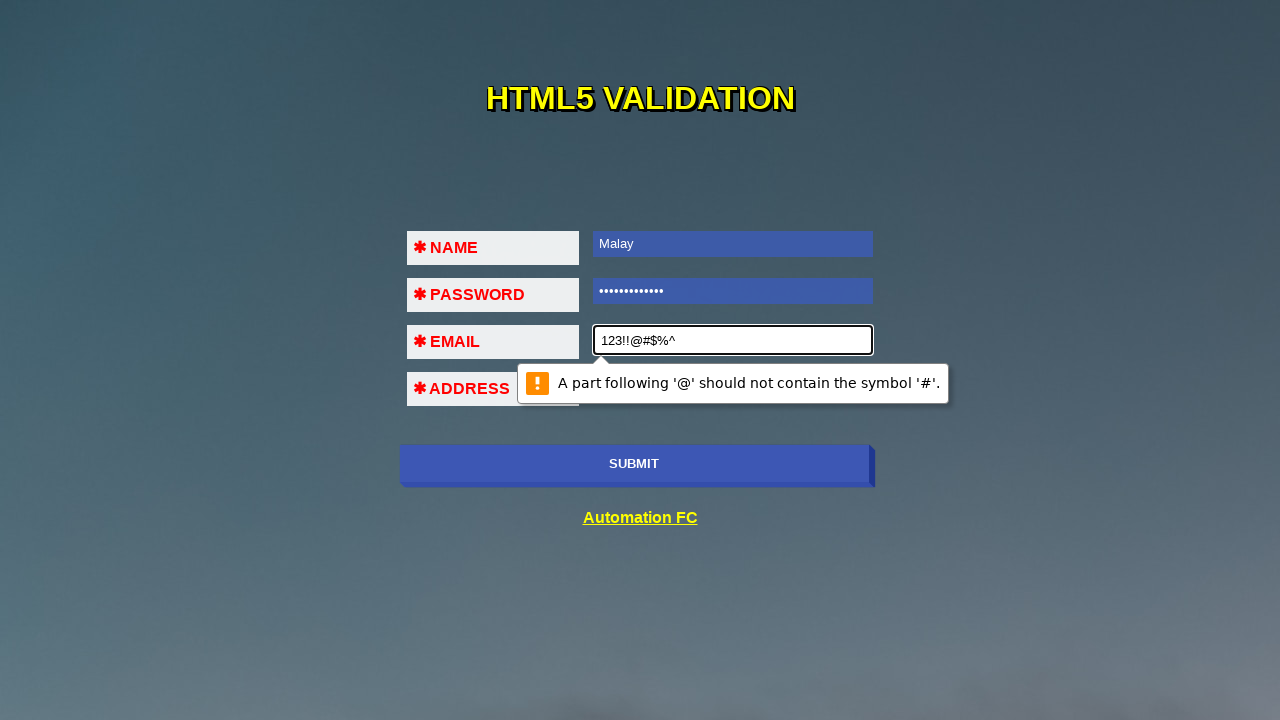